Tests synchronization by waiting for text to change on the page using sleep, then verifies the magic text has changed to the expected value

Starting URL: https://kristinek.github.io/site/examples/sync

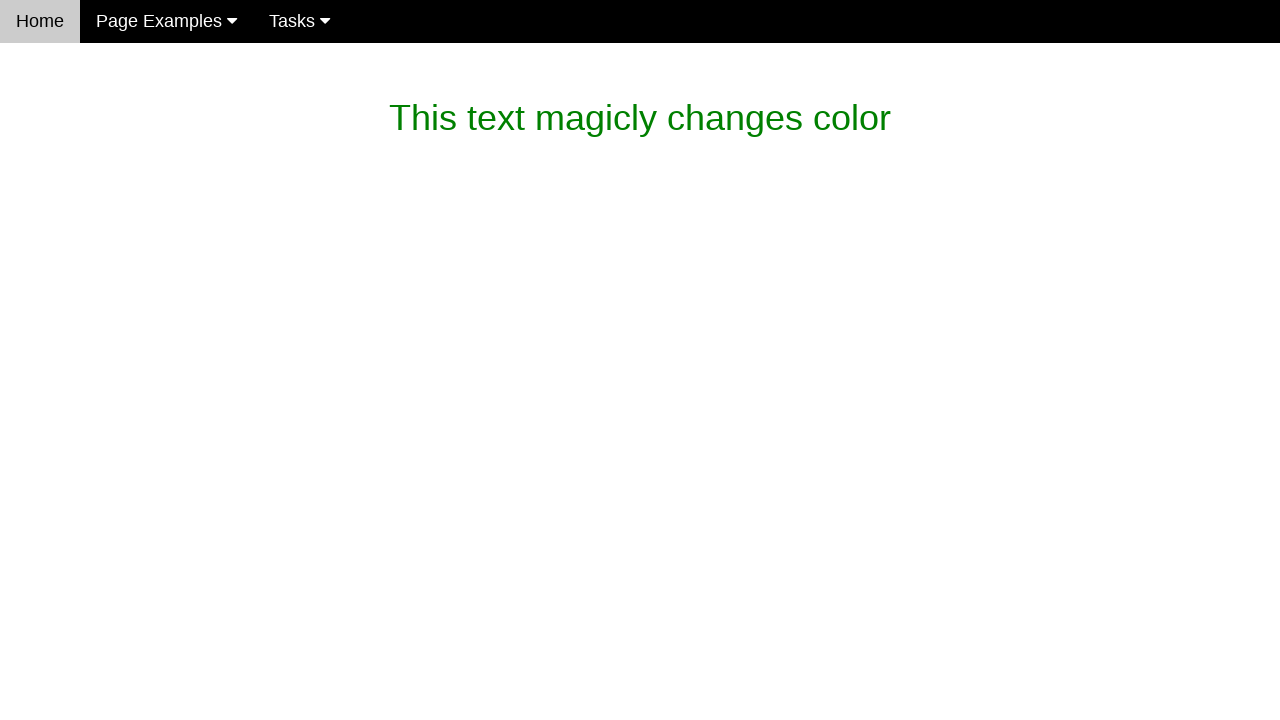

Waited 11 seconds for delayed text change
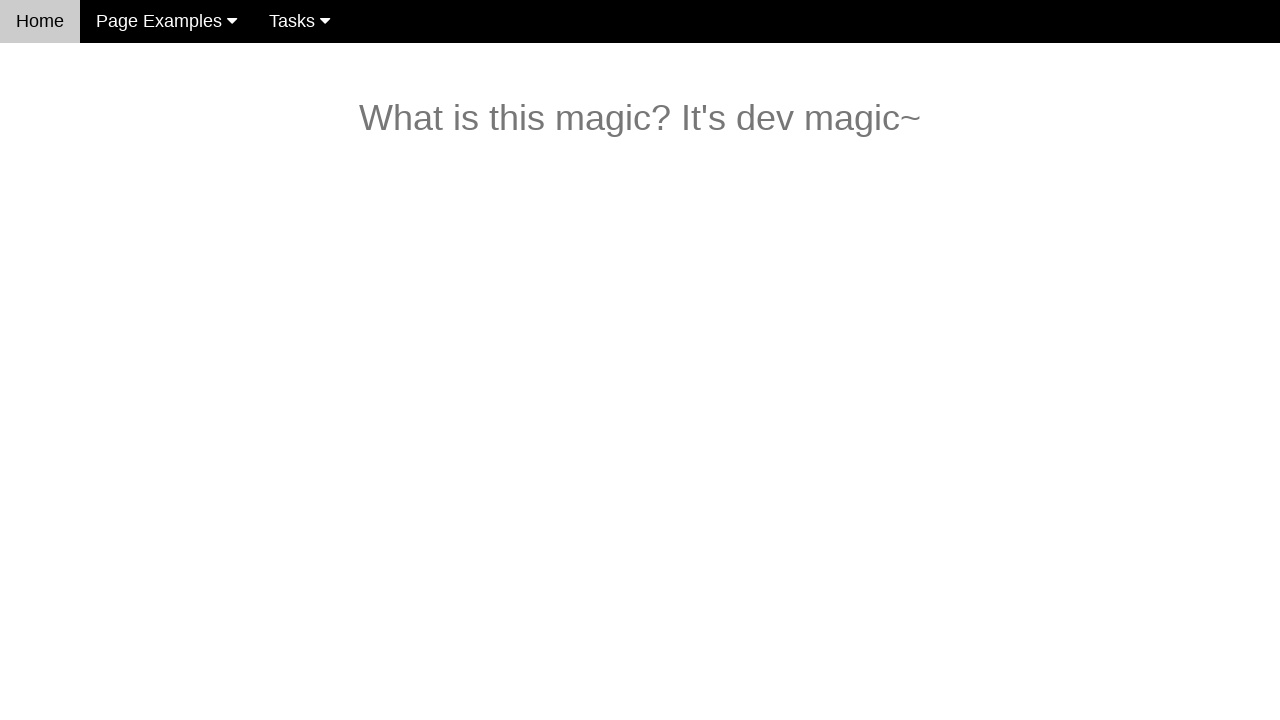

Located magic_text element
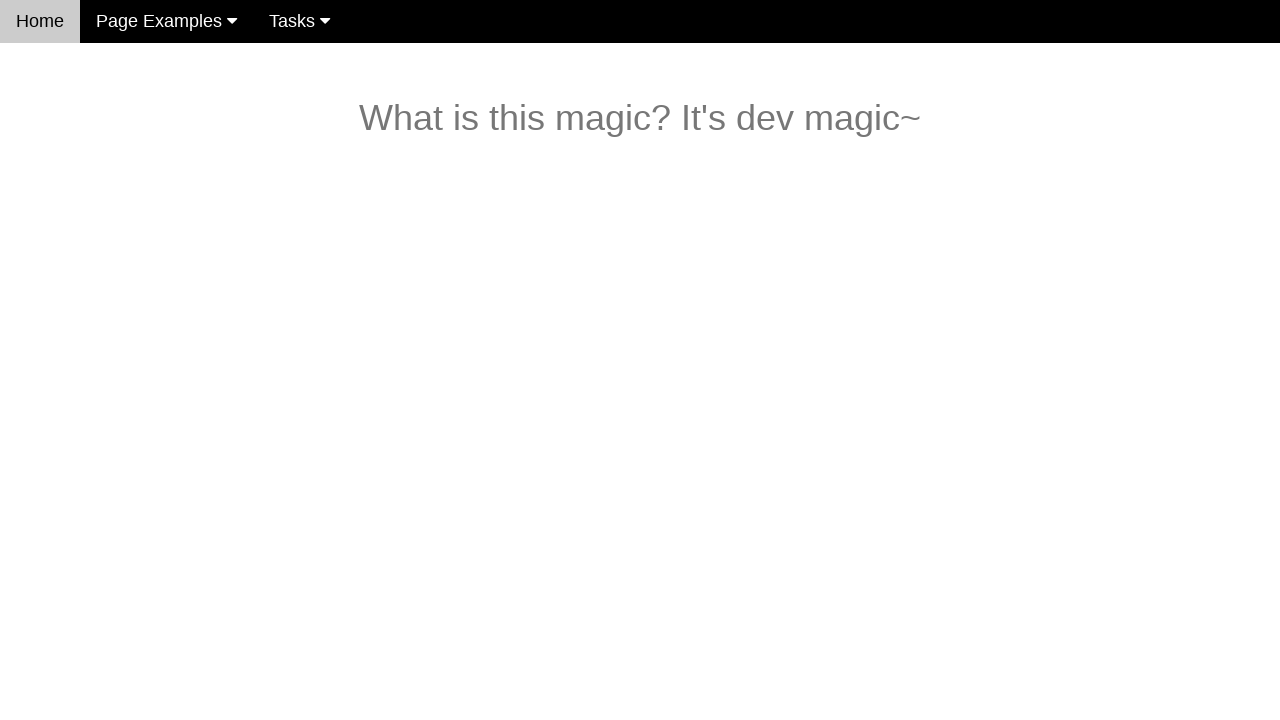

Verified magic text changed to expected value: 'What is this magic? It's dev magic~'
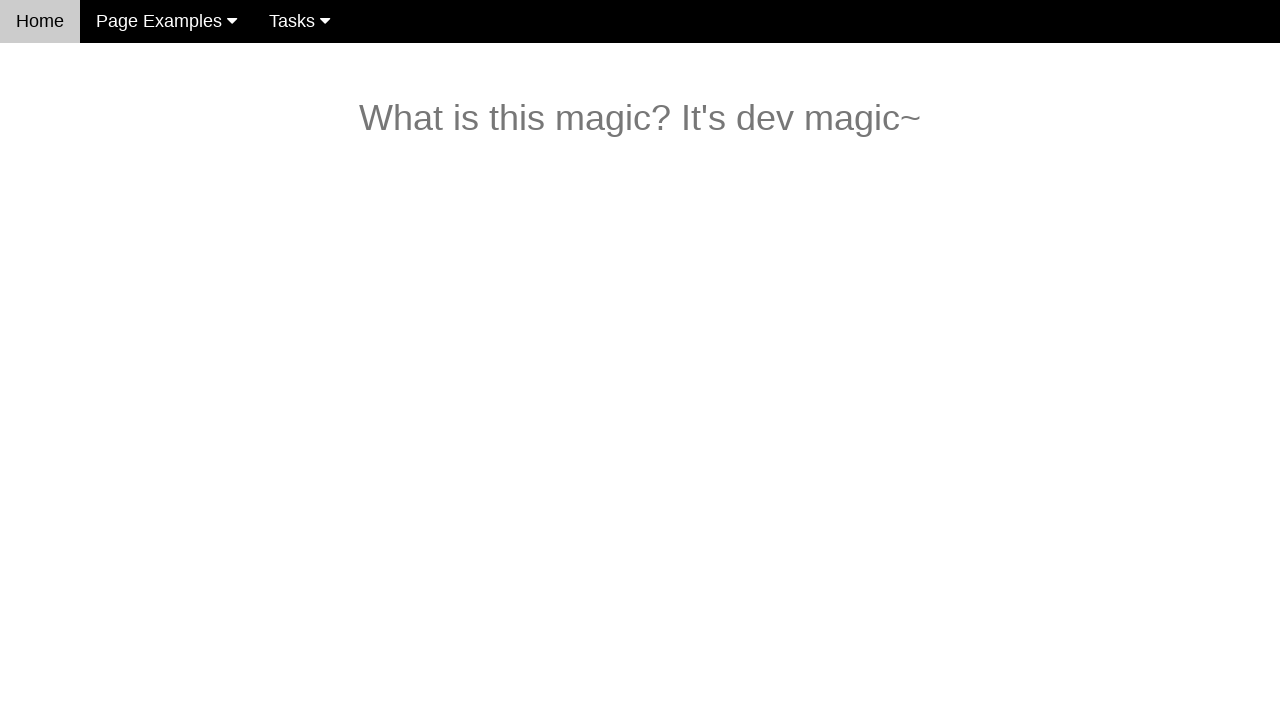

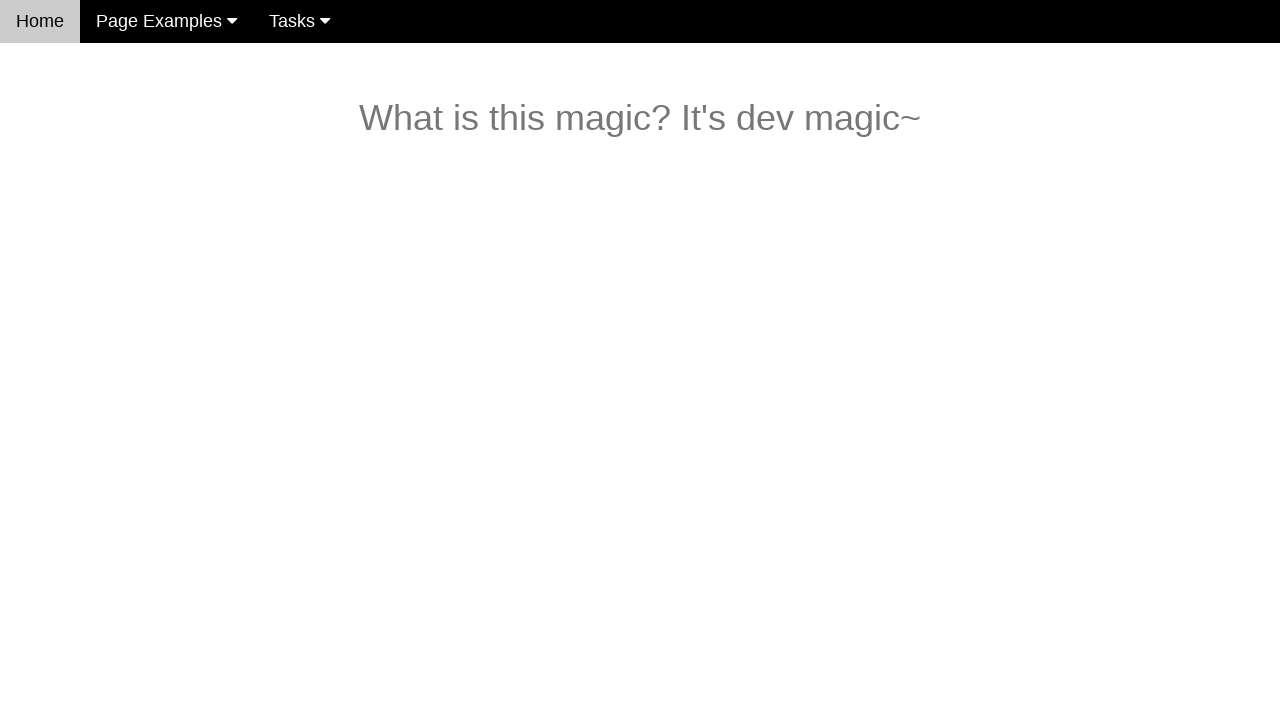